Tests prompt JavaScript alert by clicking the prompt alert button, entering a custom message, and accepting the alert

Starting URL: https://v1.training-support.net/selenium/javascript-alerts

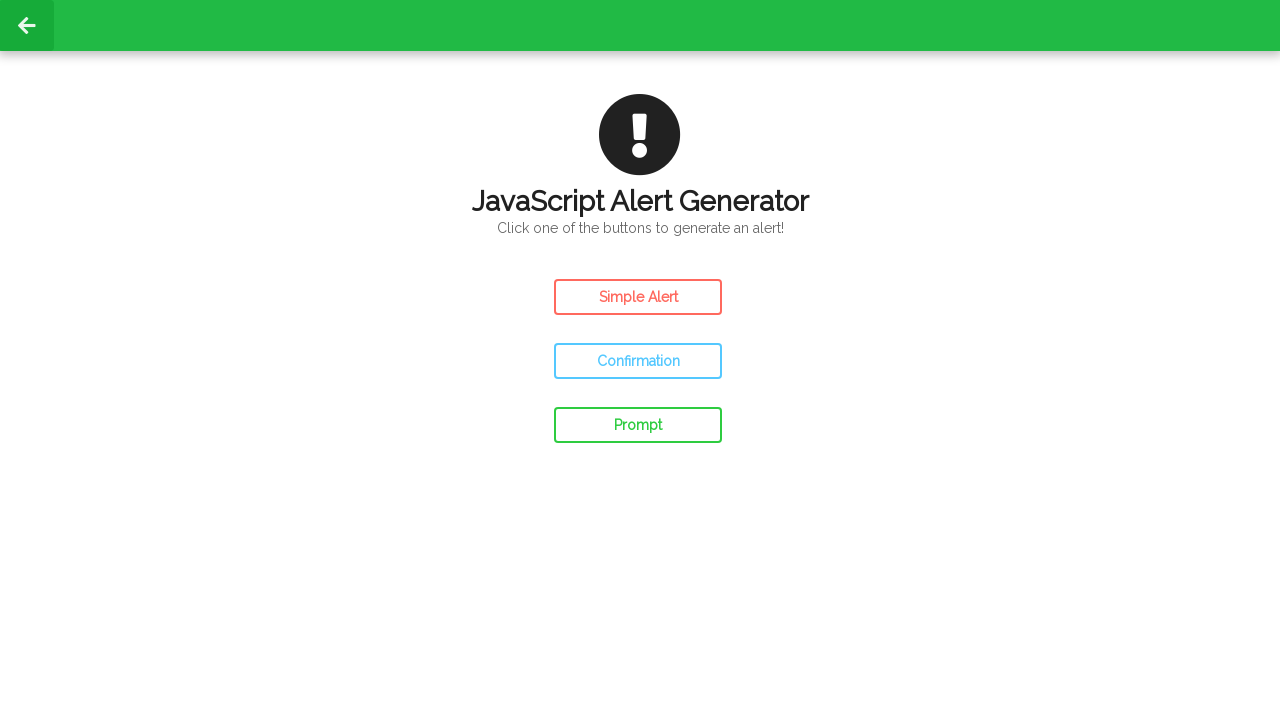

Set up dialog handler to accept prompt with custom message
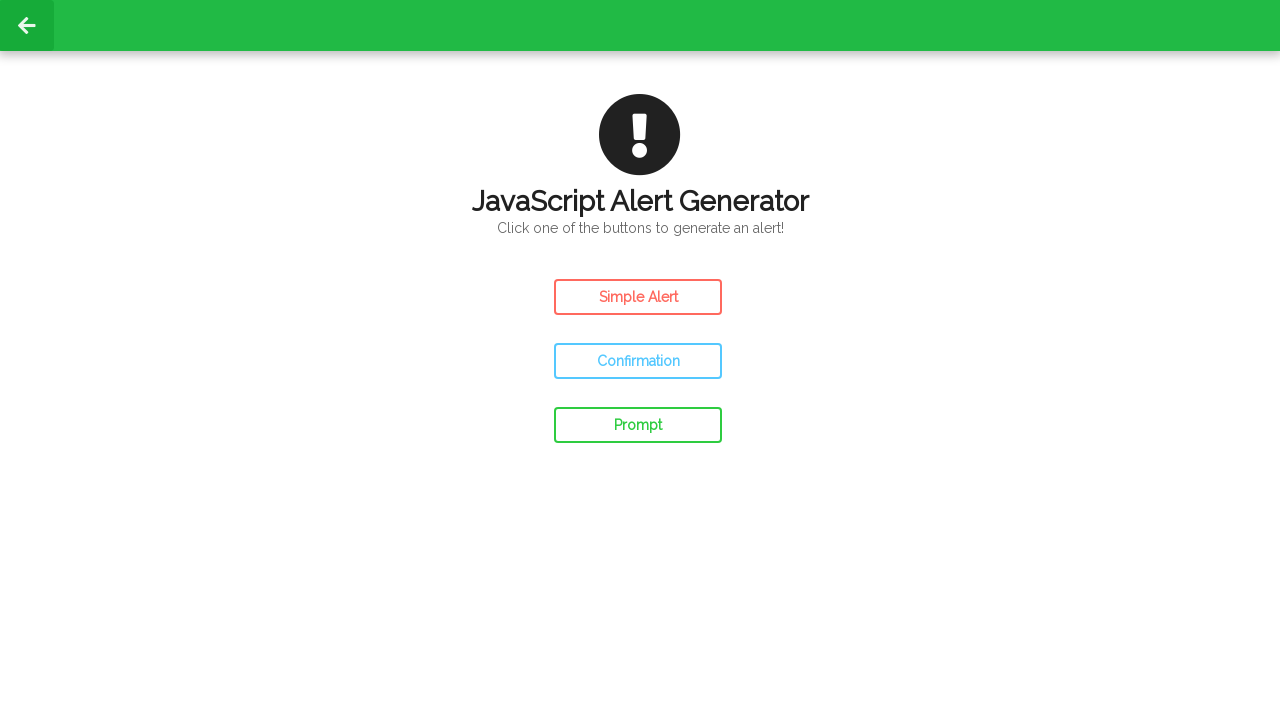

Clicked the Prompt Alert button at (638, 425) on #prompt
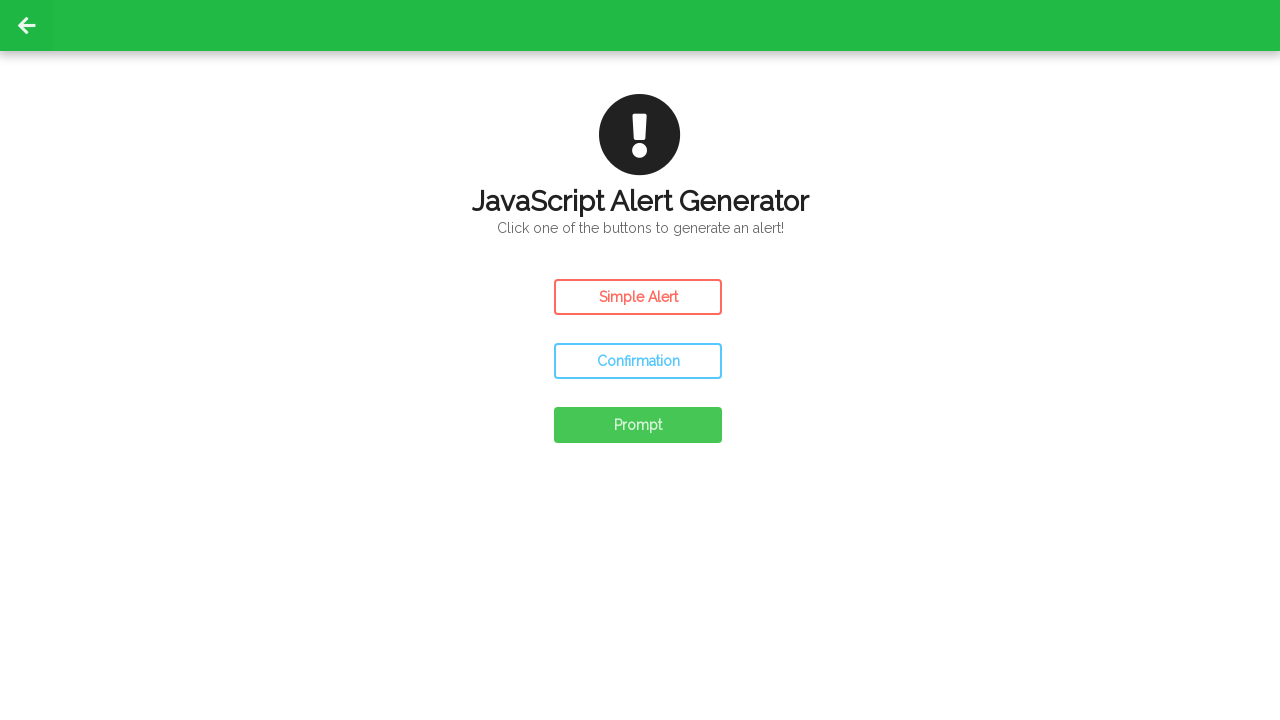

Waited 500ms for alert to be processed
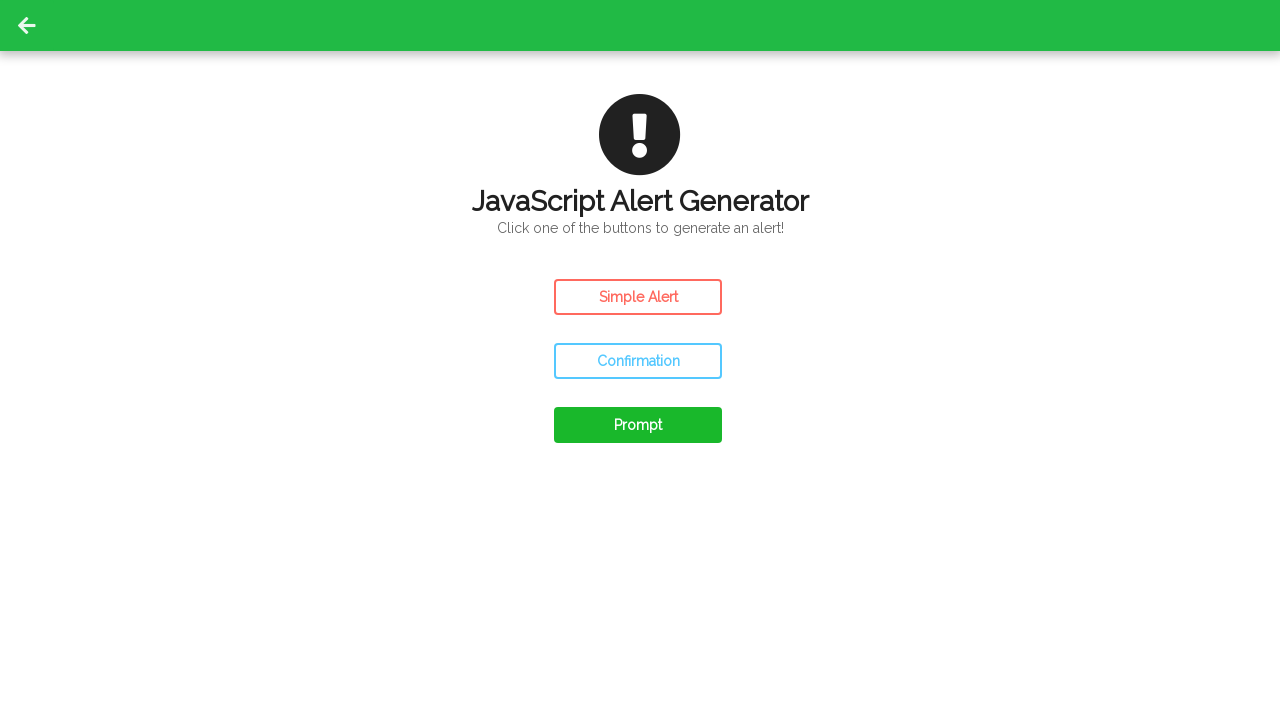

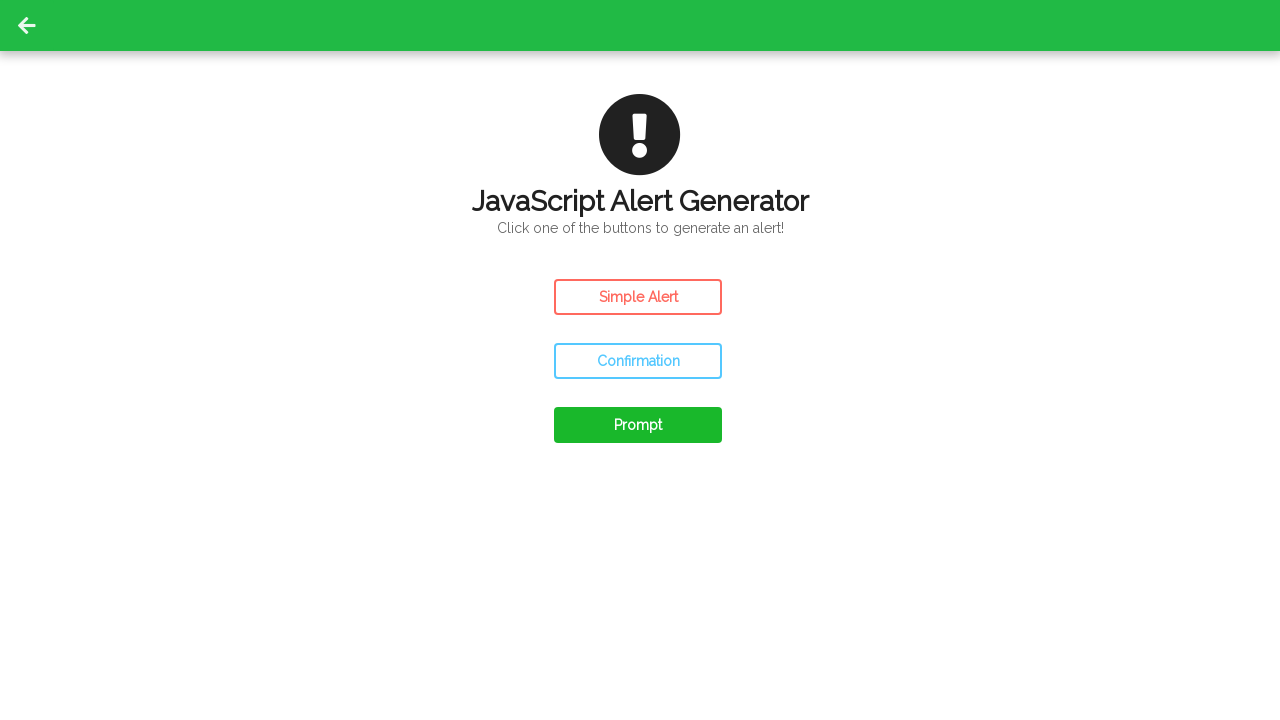